Navigates to the SBIS website and clicks on a content element in the main content area

Starting URL: https://sbis.ru

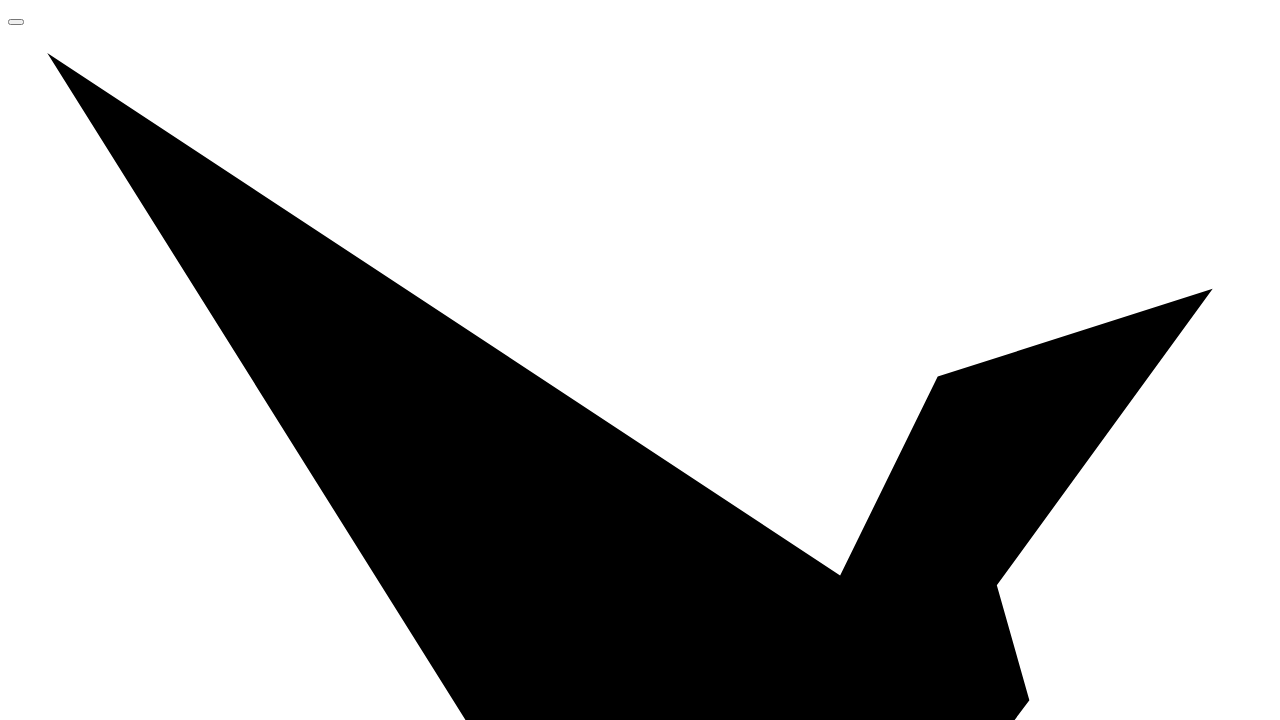

Waited for main content area to load
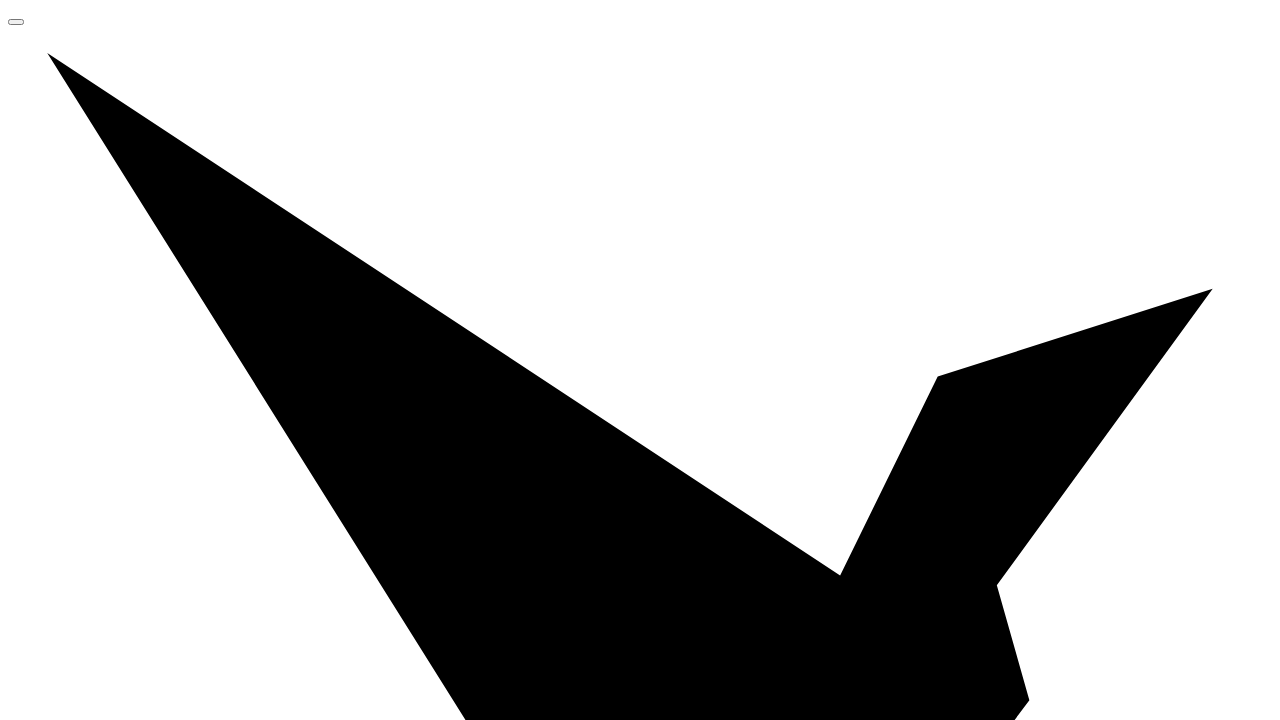

Clicked on main content area element at (640, 360) on xpath=//*[@id='wasaby-content']
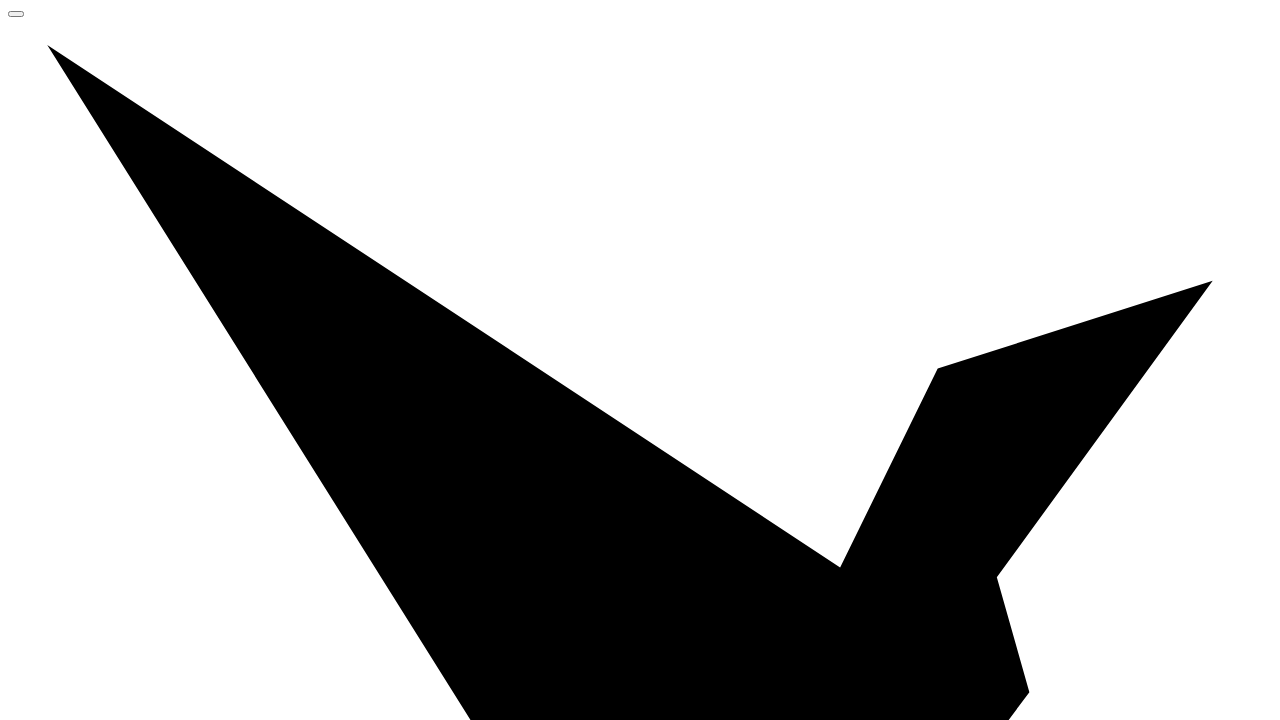

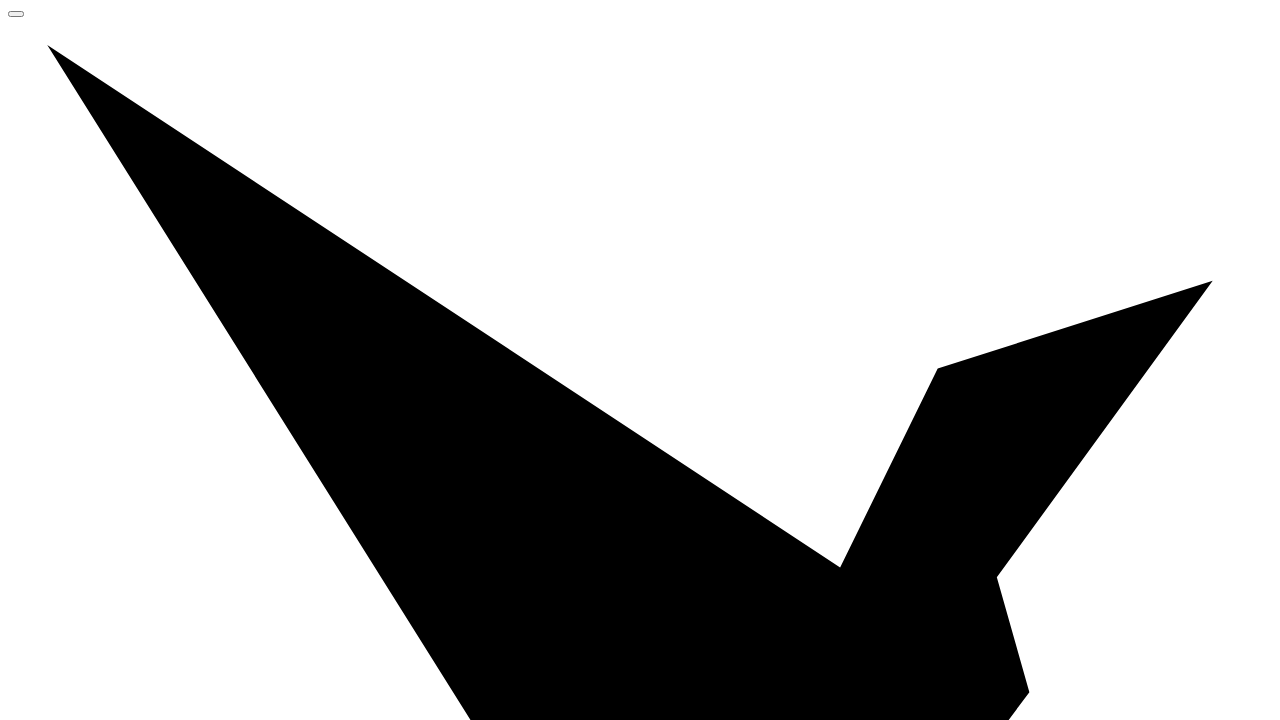